Tests the About Us footer button by clicking it and verifying the ParaSoft Demo Website heading appears

Starting URL: https://parabank.parasoft.com/parabank/index.htm

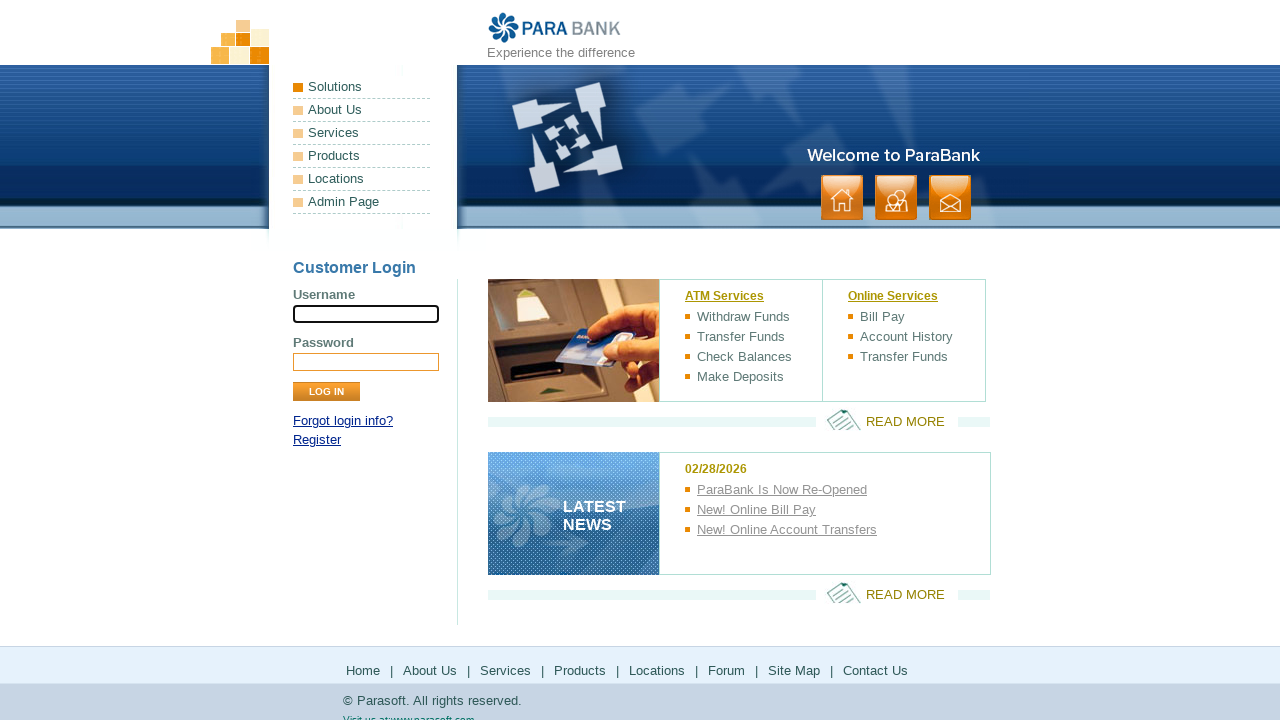

Footer About Us button became visible
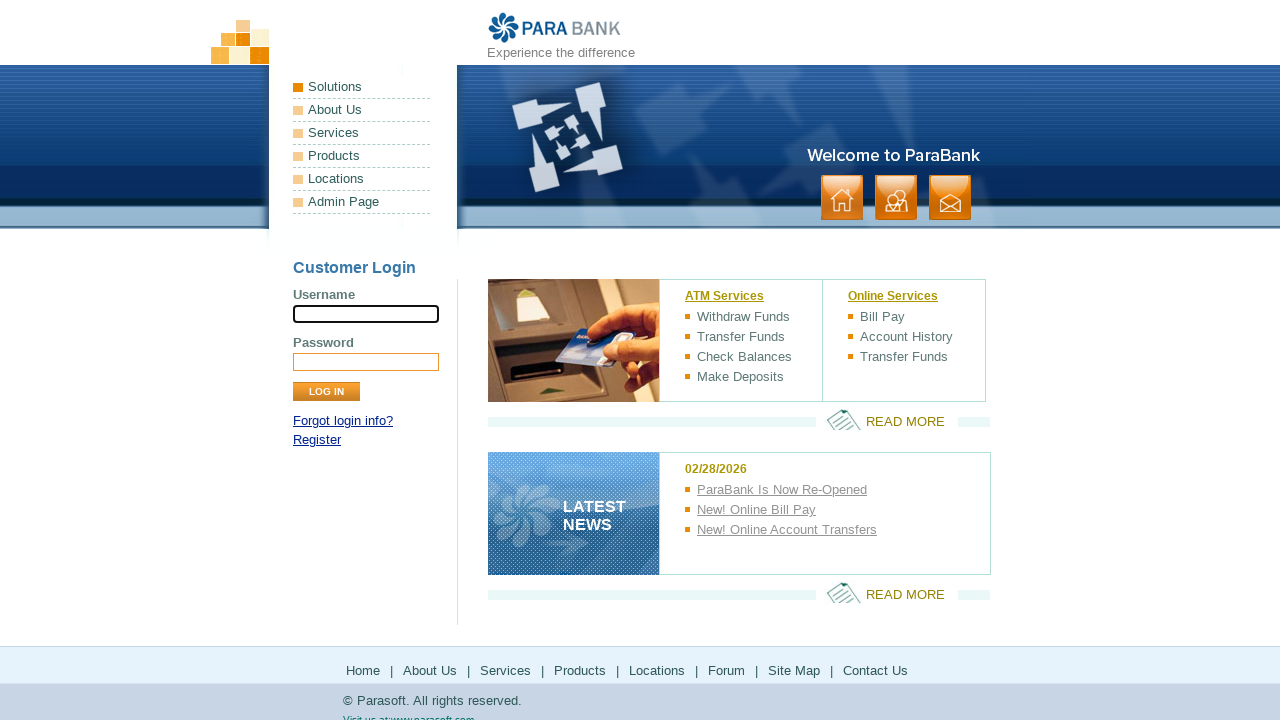

Clicked About Us button in footer at (430, 670) on xpath=//*[@id='footerPanel']/ul[1]/li[2]/a
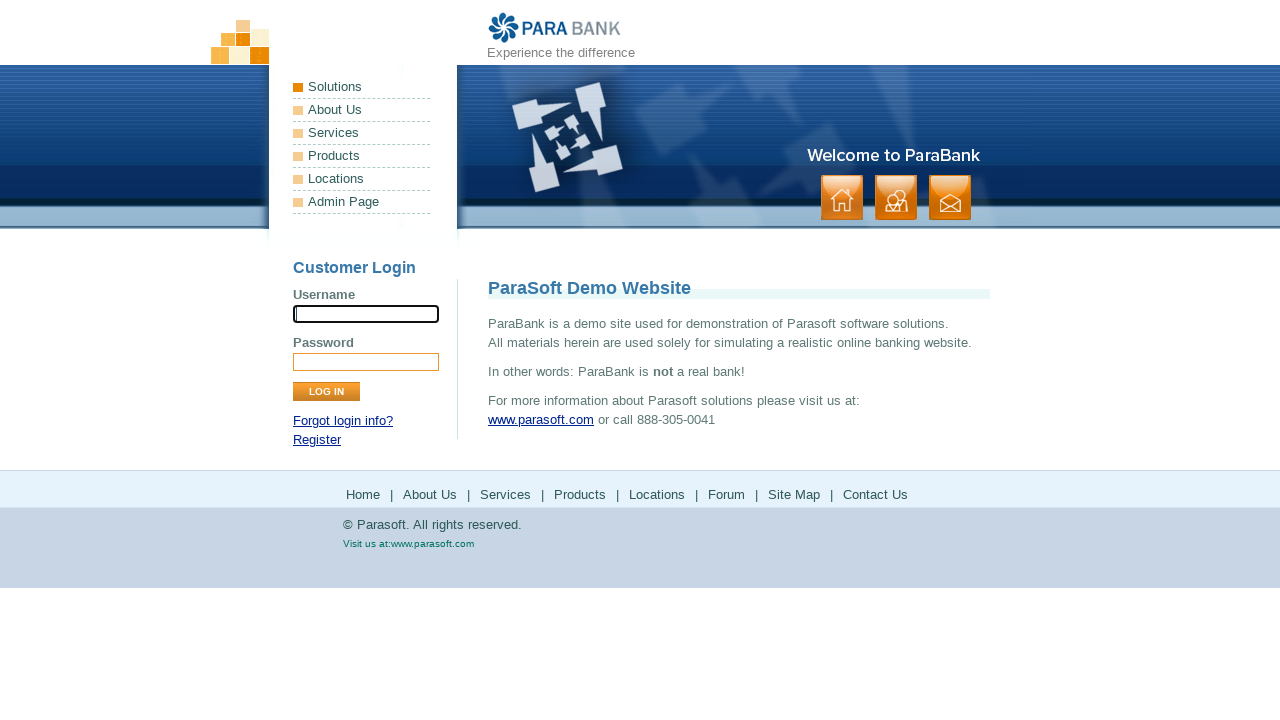

ParaSoft Demo Website heading appeared on About Us page
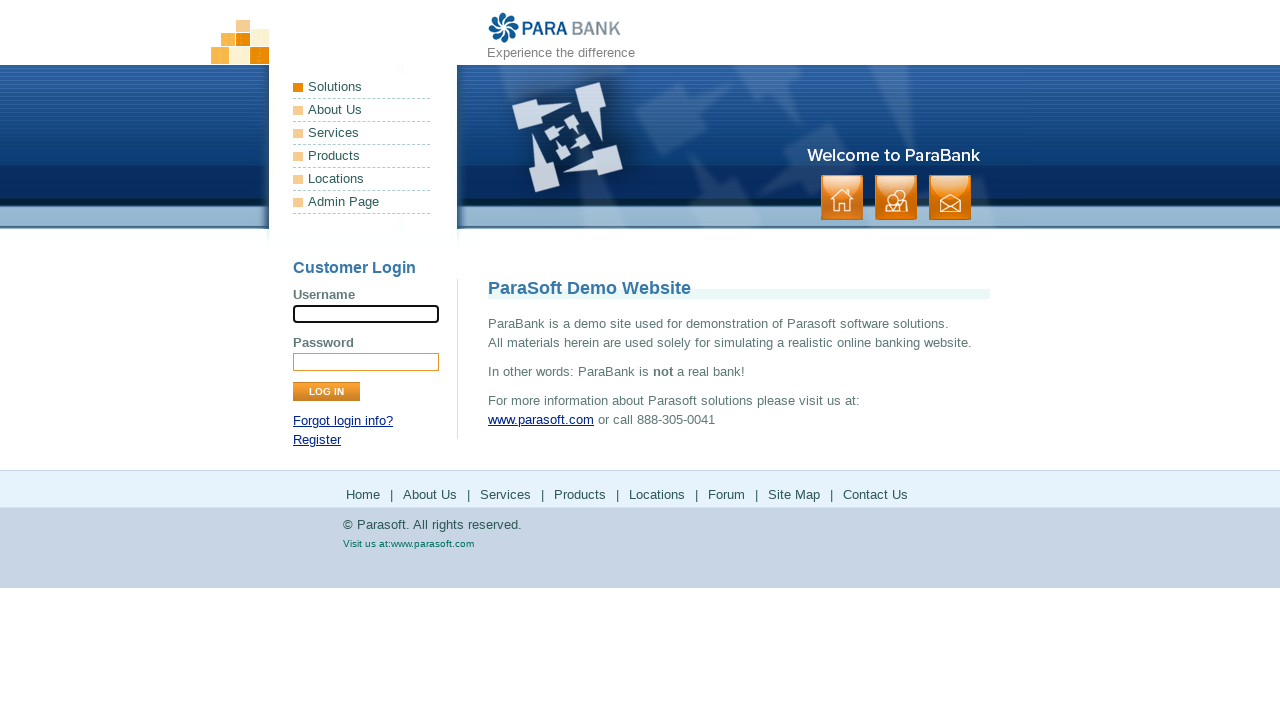

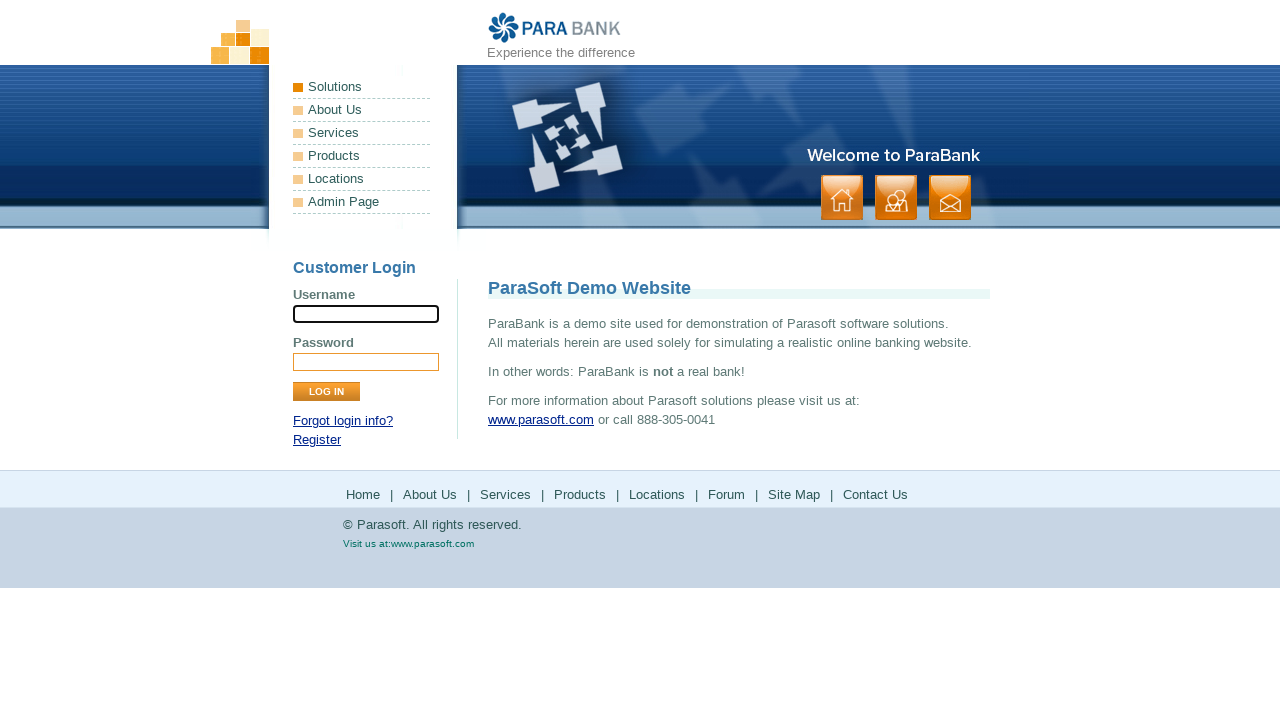